Tests hover functionality by hovering over user profiles, verifying profile names, clicking profile links, and checking that pages load without 404 errors

Starting URL: https://the-internet.herokuapp.com/hovers

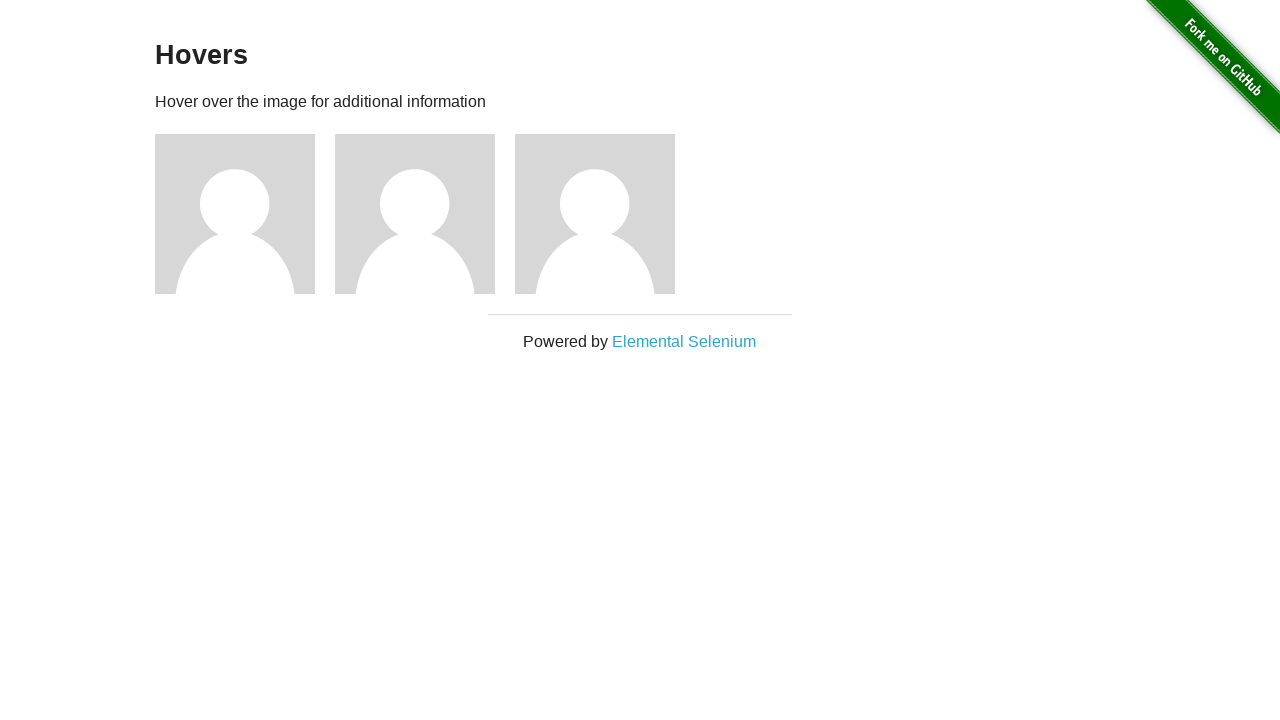

Retrieved all profile elements from the page
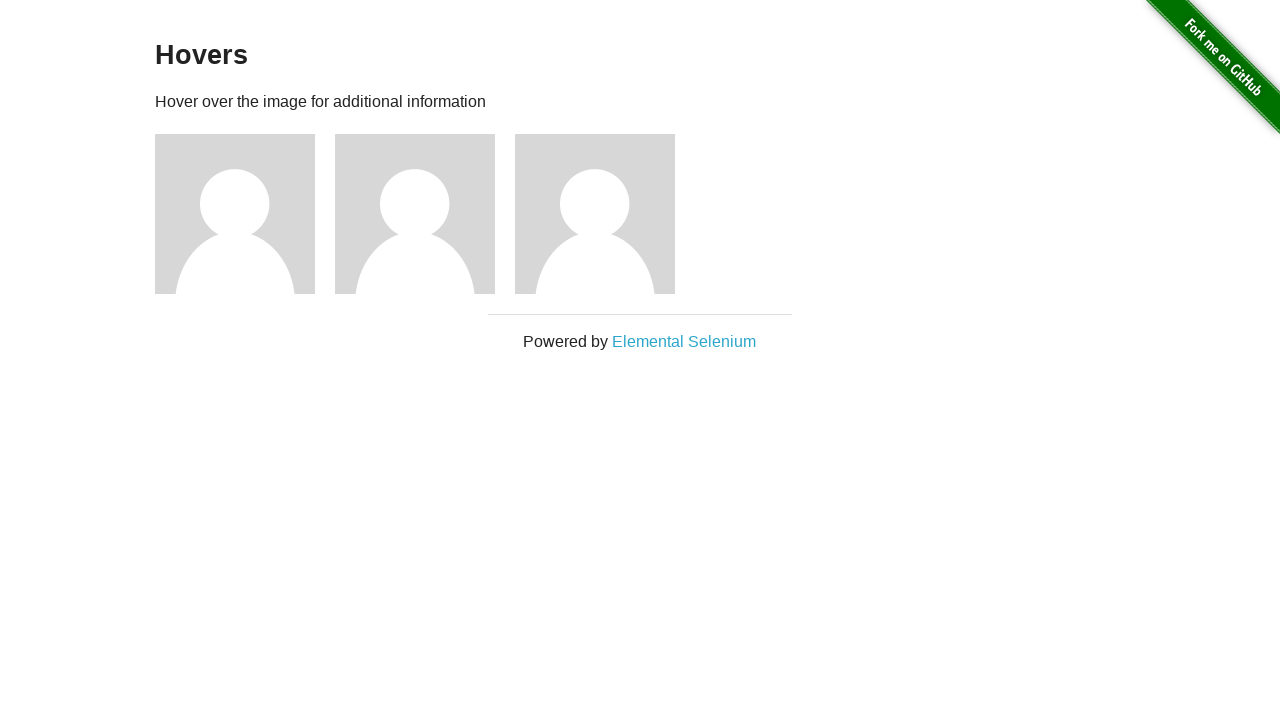

Selected profile 1 element
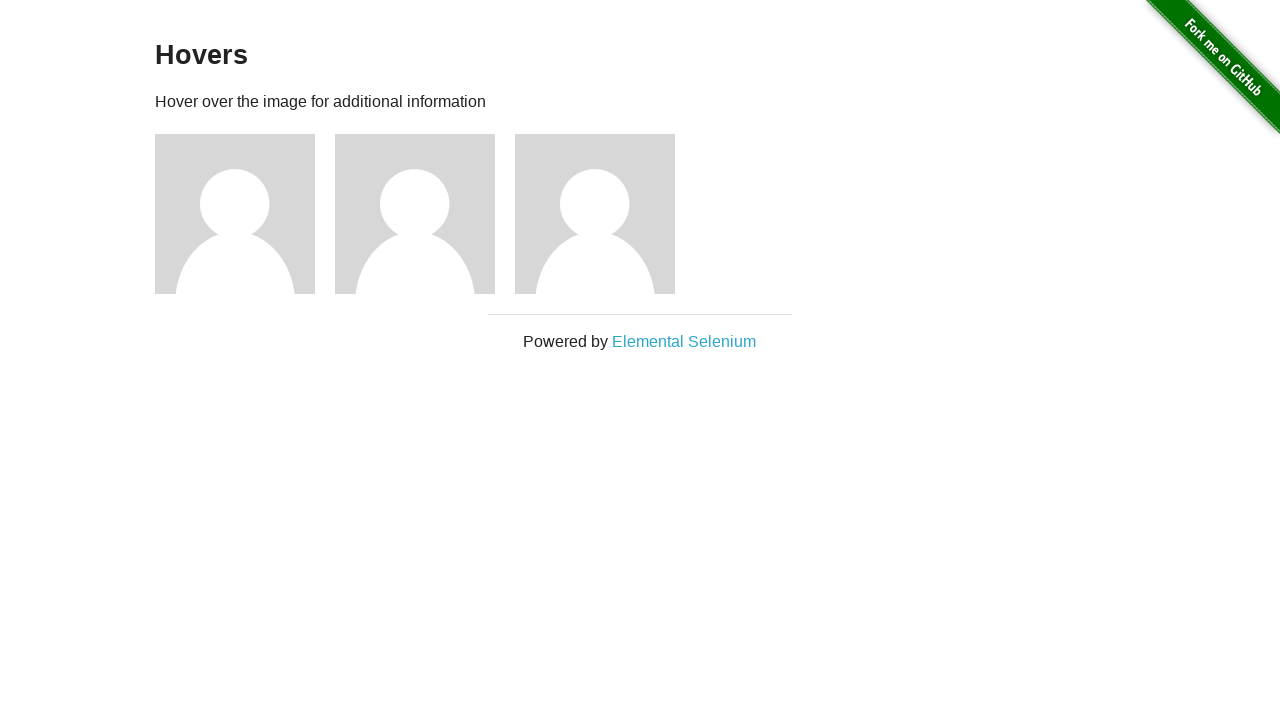

Hovered over profile 1 at (245, 214) on .figure >> nth=0
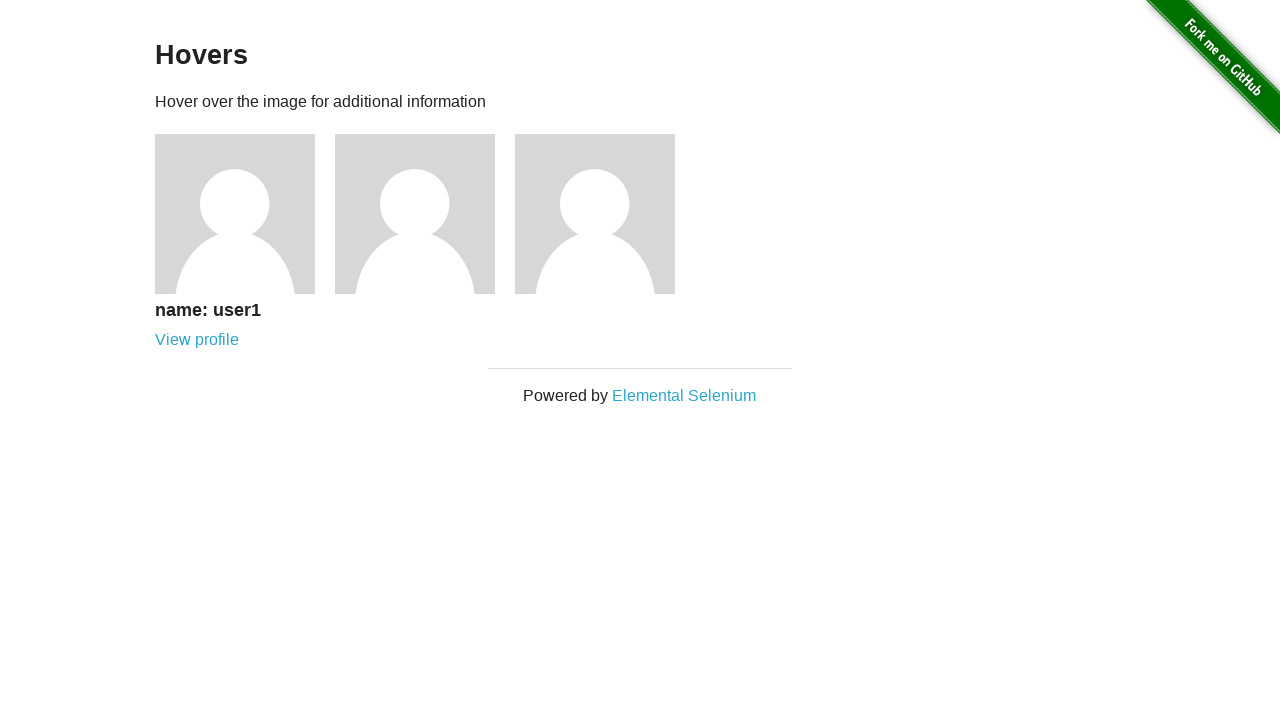

Retrieved profile name: name: user1
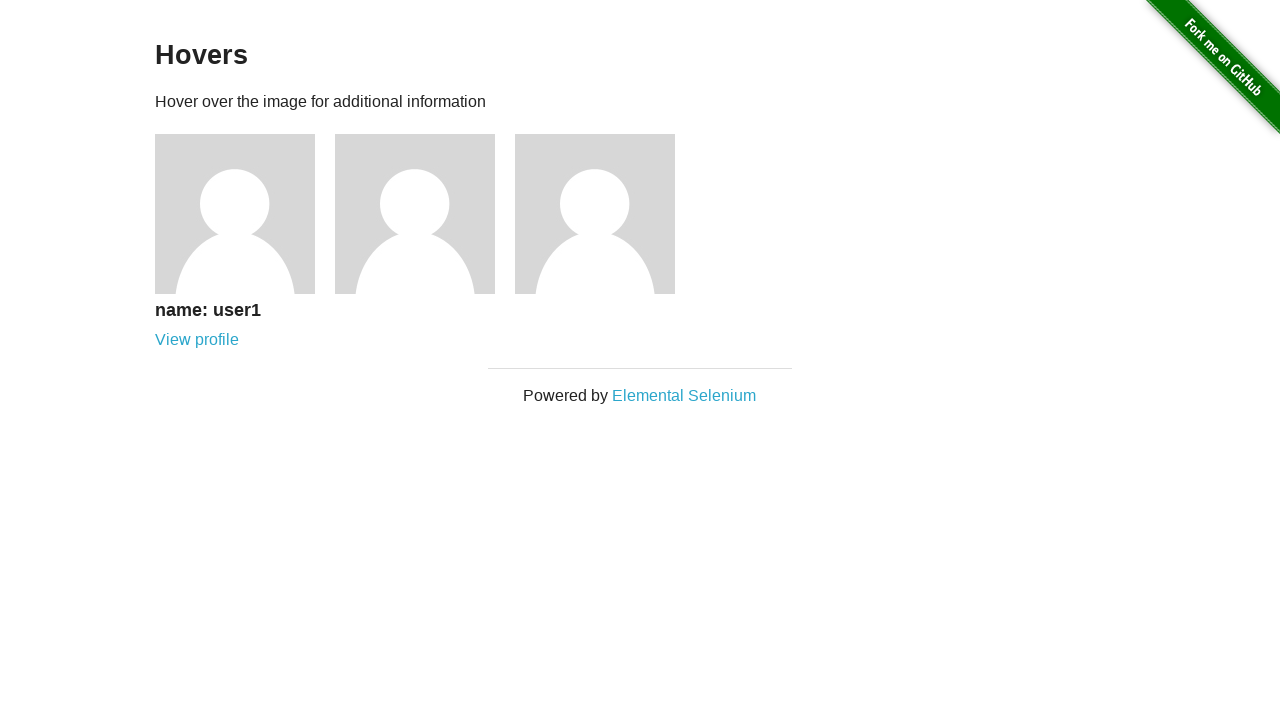

Clicked profile link for name: user1 at (197, 340) on .figure >> nth=0 >> a
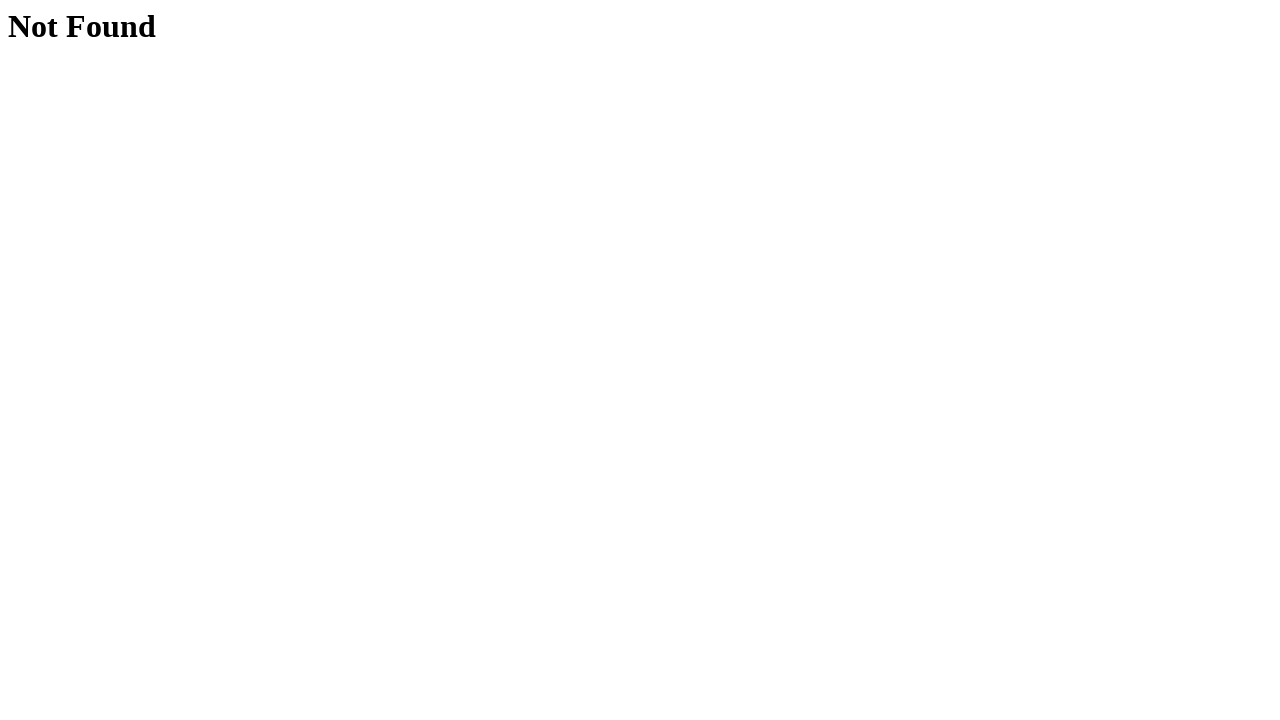

Checked page URL and title - URL: https://the-internet.herokuapp.com/users/1, Title: 
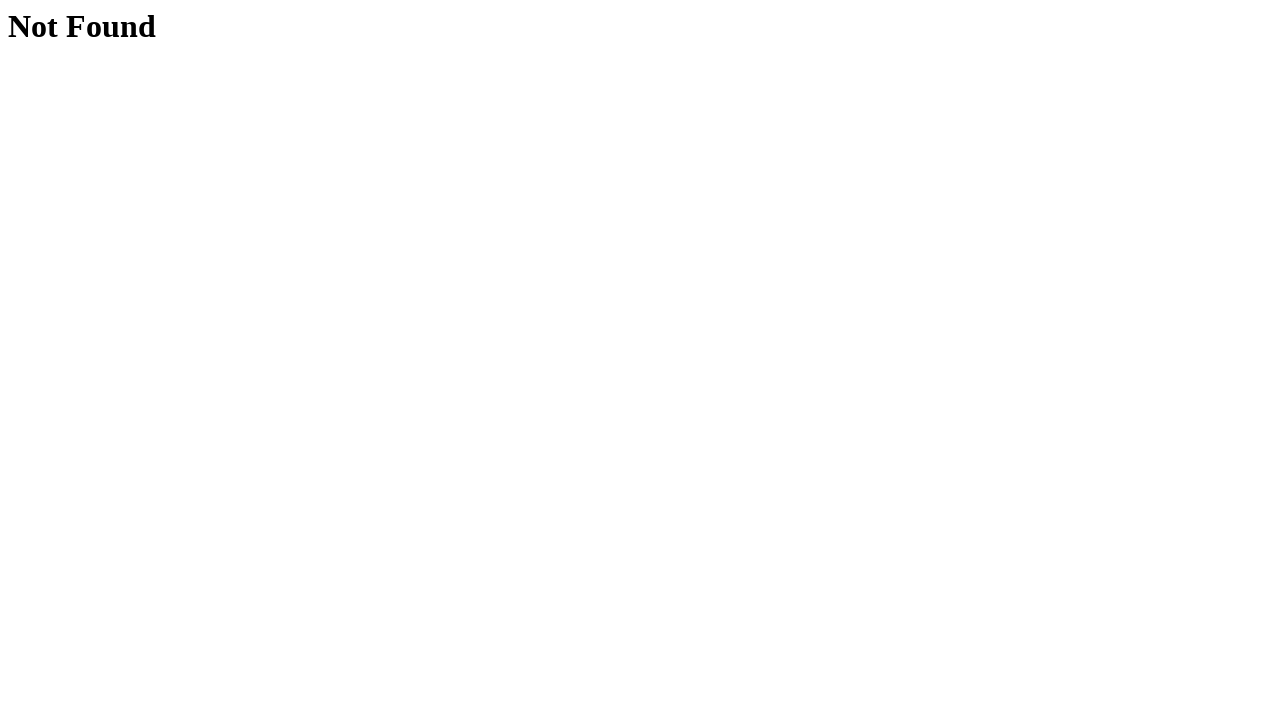

404 error detected in page content
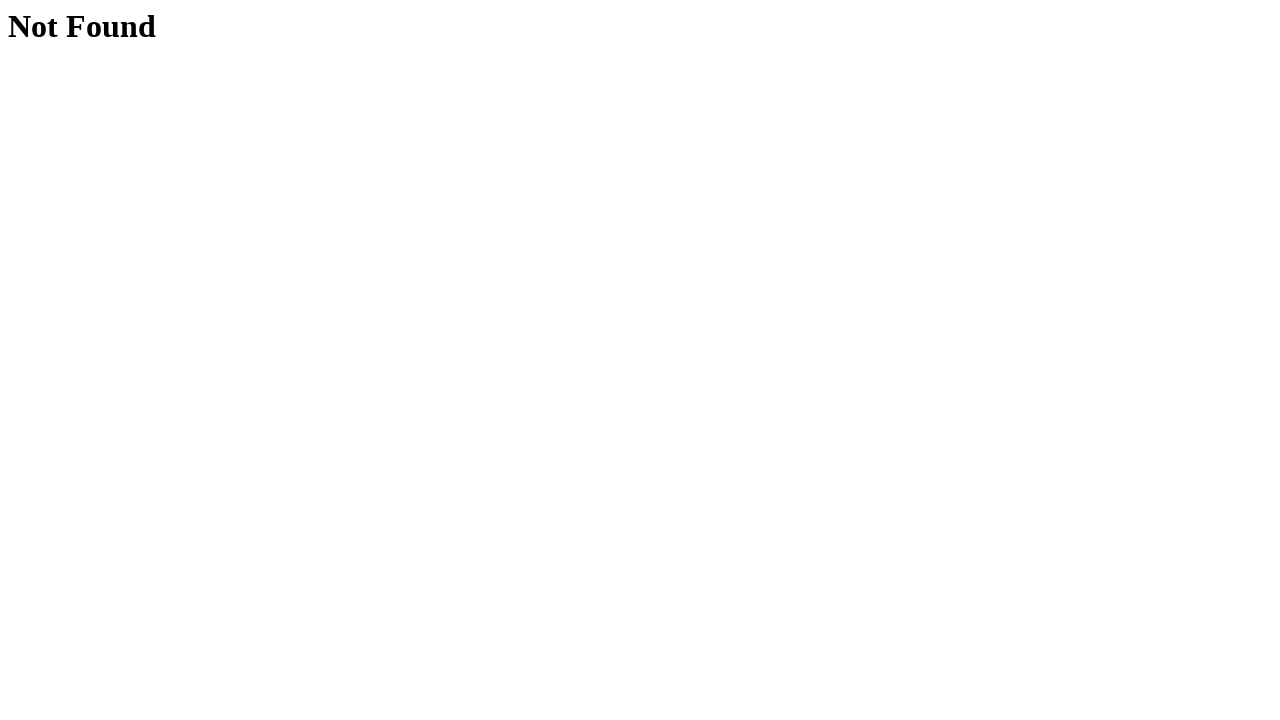

Navigated back to hovers page after checking profile 1
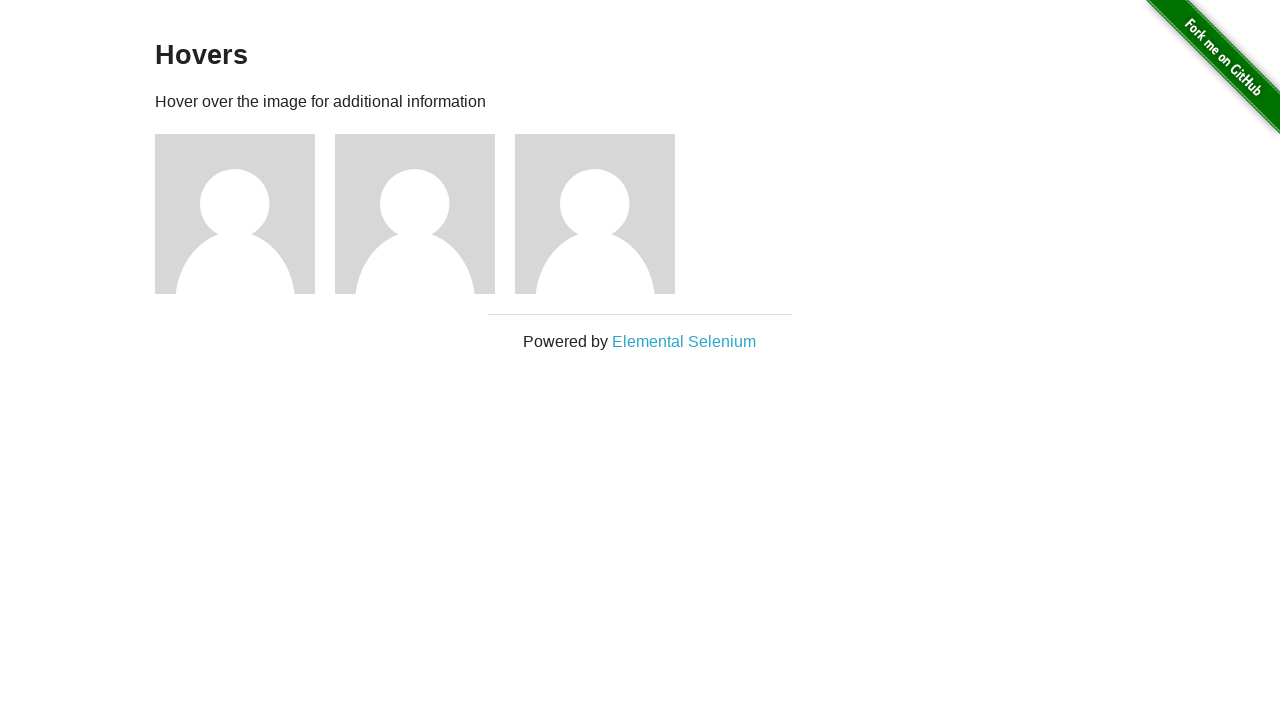

Selected profile 2 element
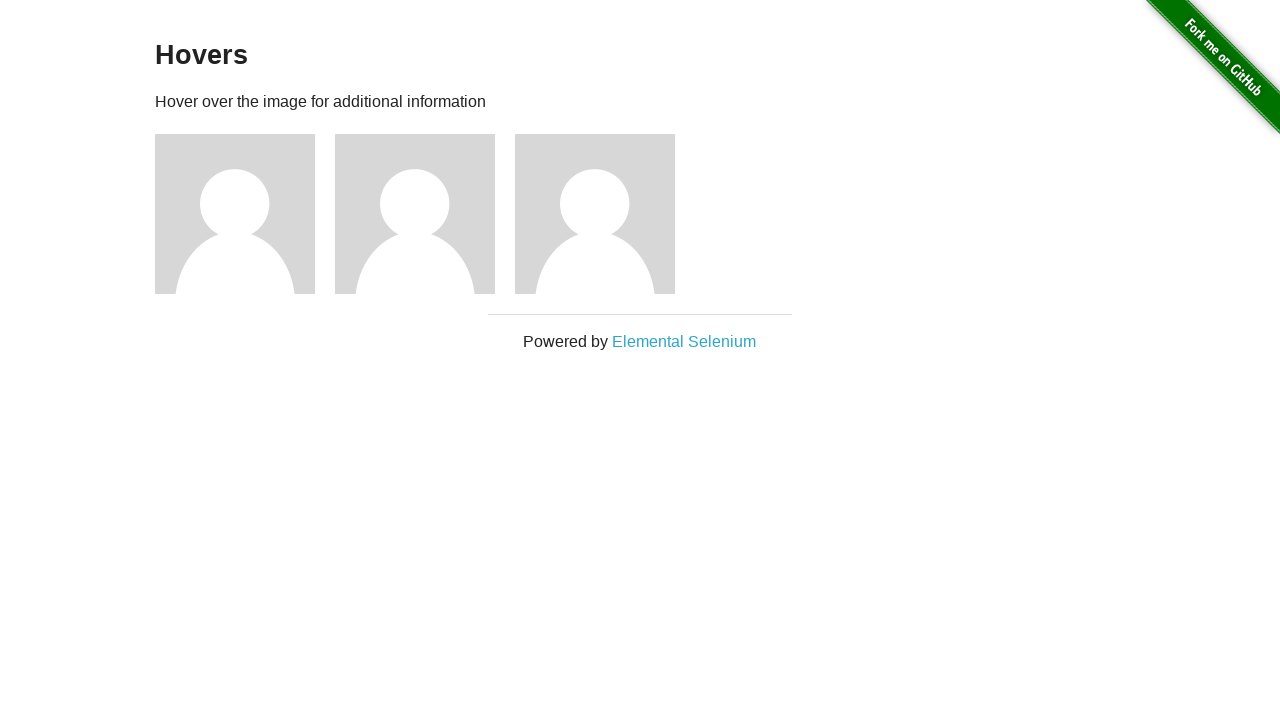

Hovered over profile 2 at (425, 214) on .figure >> nth=1
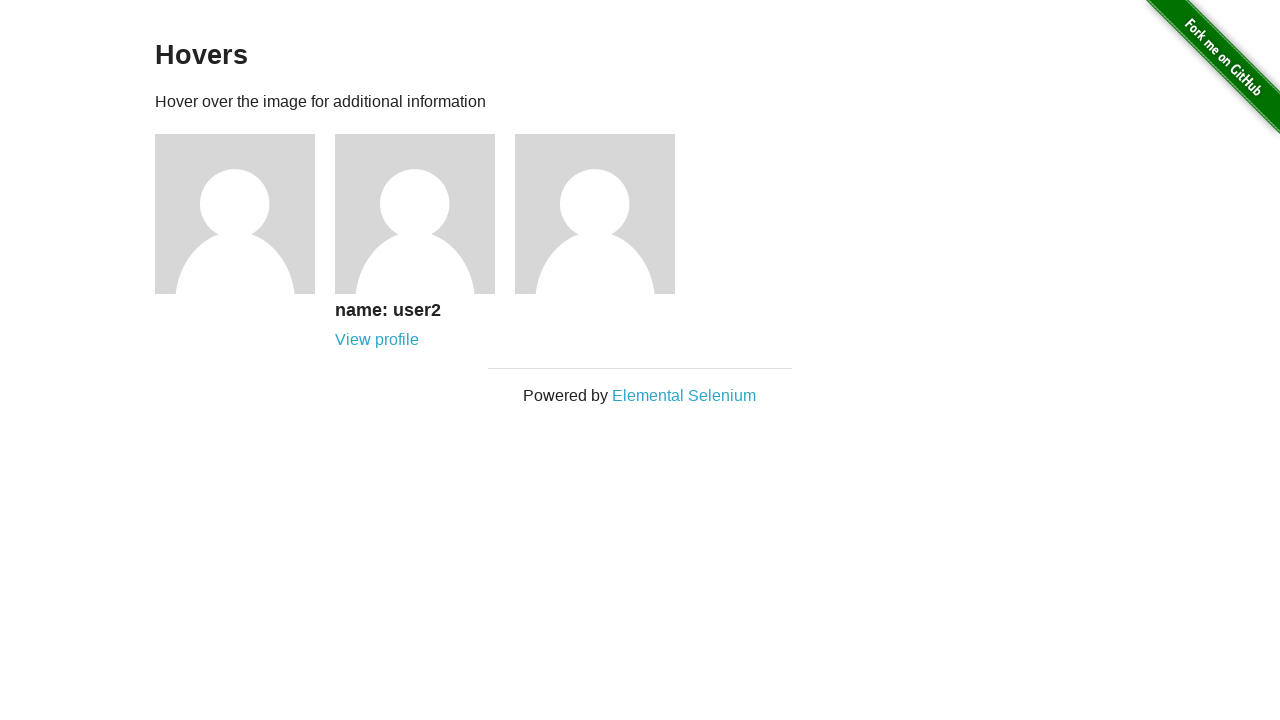

Retrieved profile name: name: user2
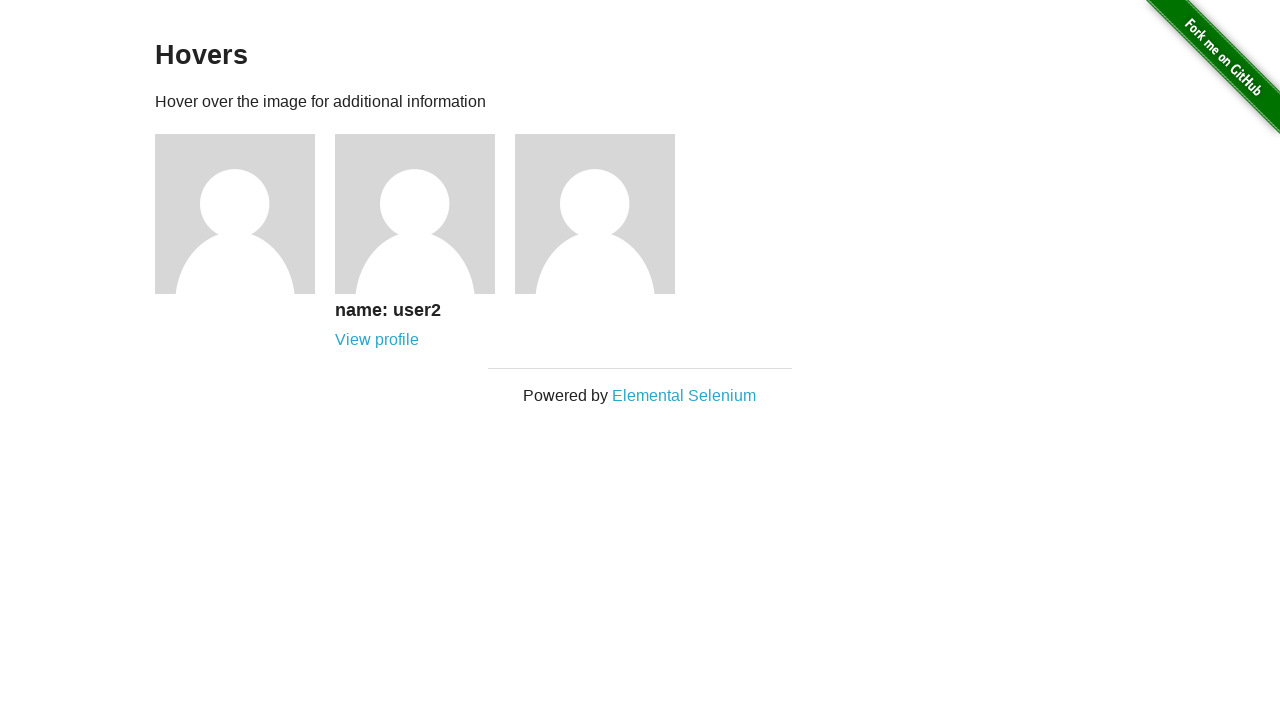

Clicked profile link for name: user2 at (377, 340) on .figure >> nth=1 >> a
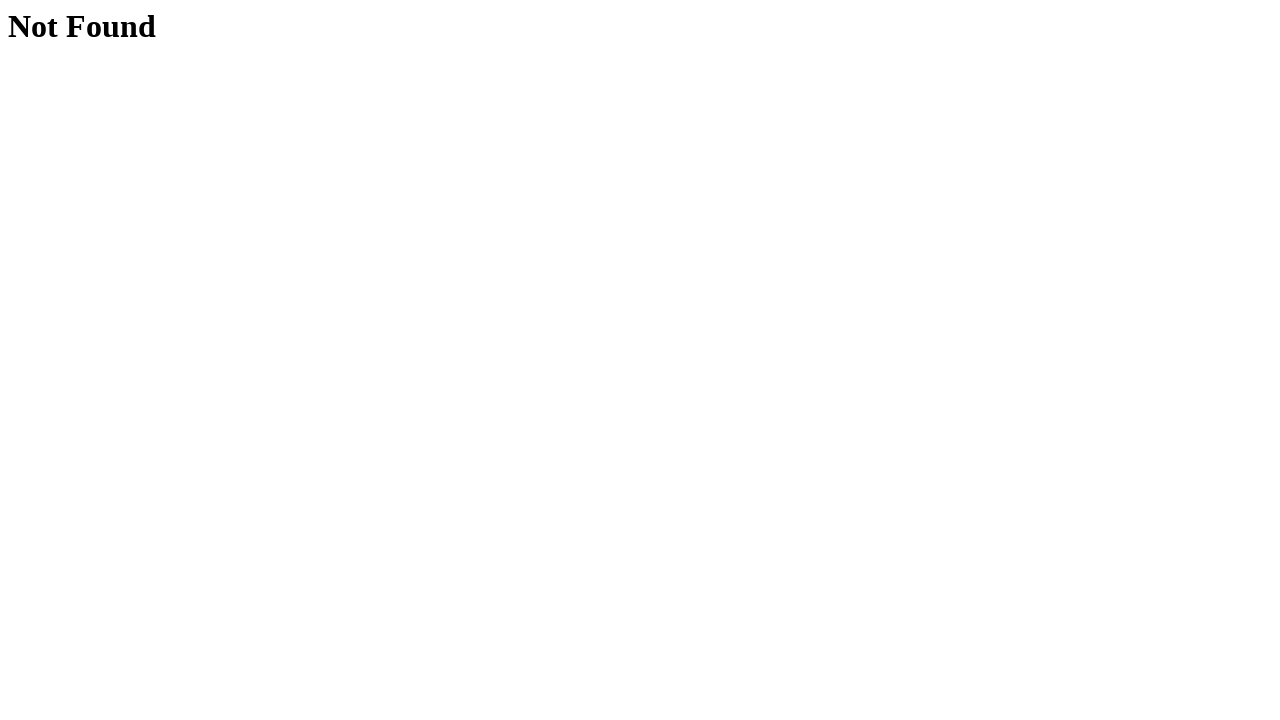

Checked page URL and title - URL: https://the-internet.herokuapp.com/users/2, Title: 
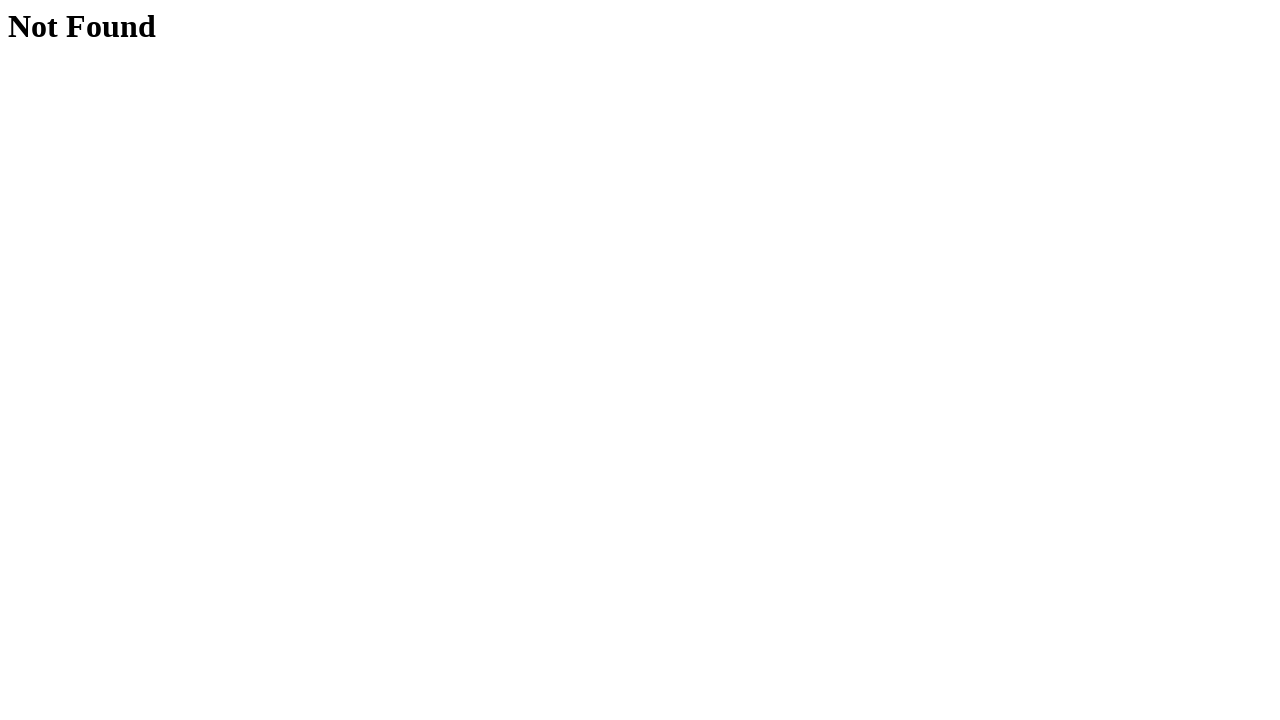

404 error detected in page content
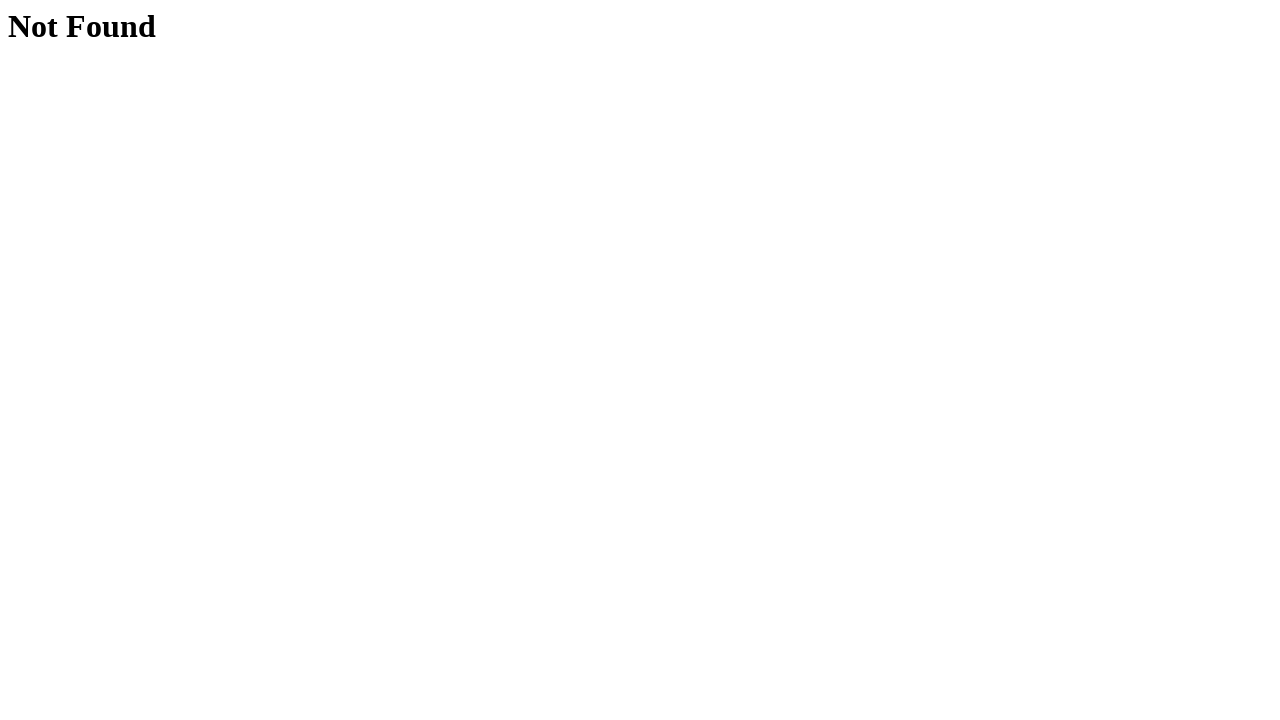

Navigated back to hovers page after checking profile 2
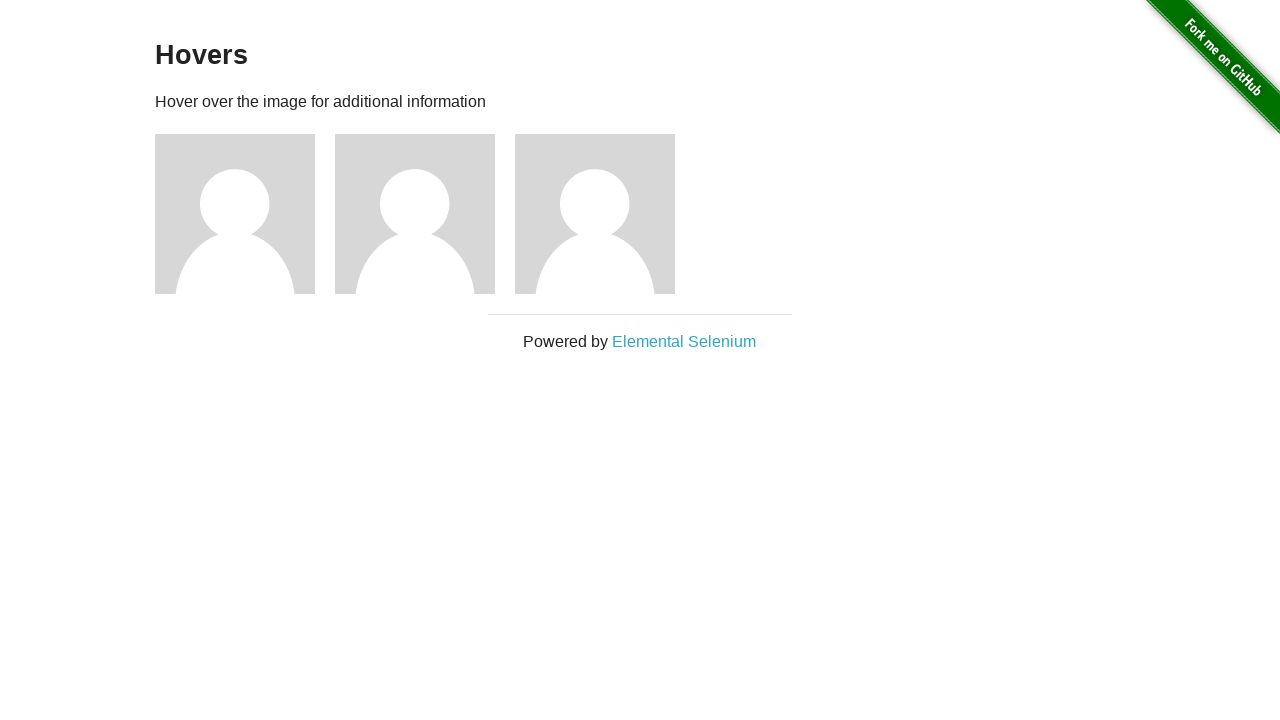

Selected profile 3 element
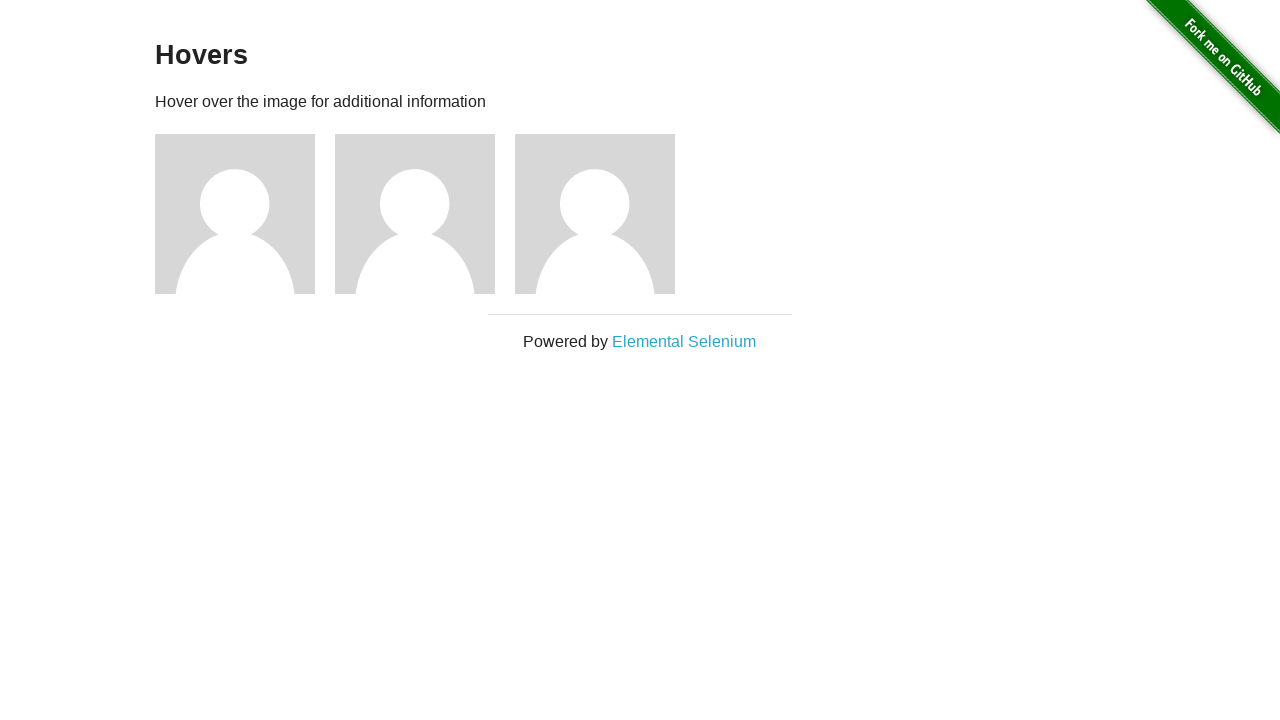

Hovered over profile 3 at (605, 214) on .figure >> nth=2
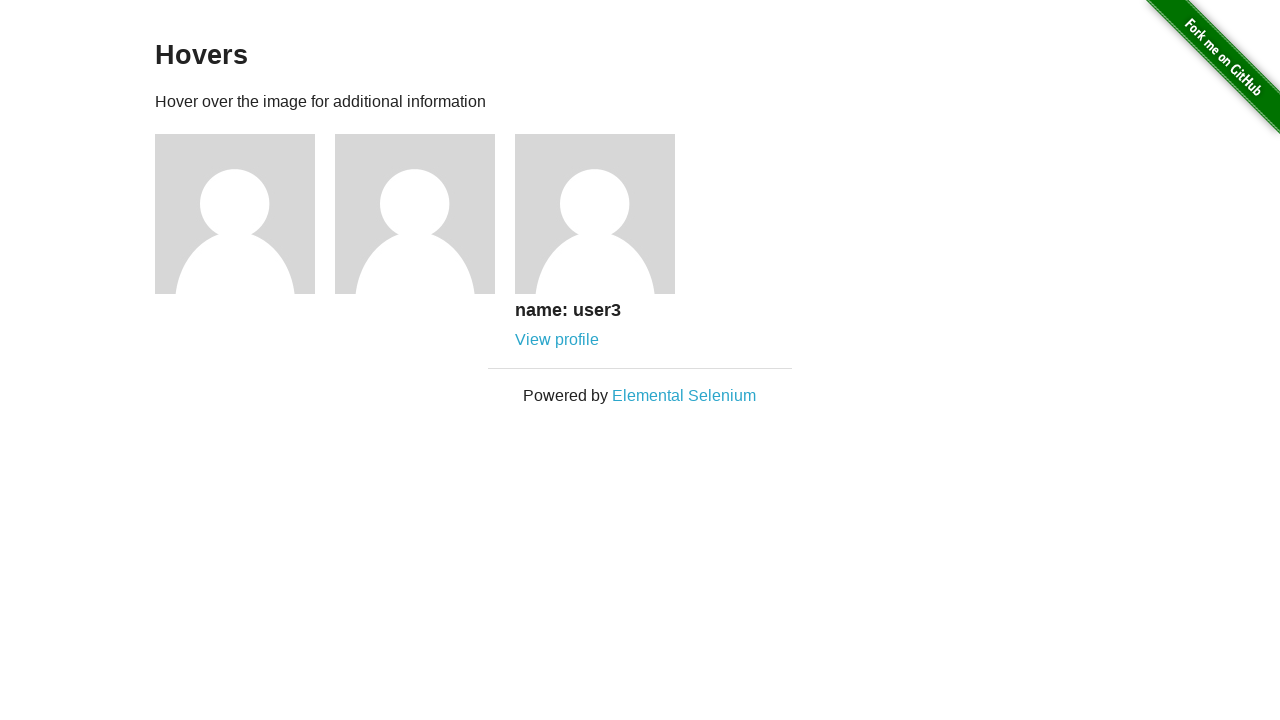

Retrieved profile name: name: user3
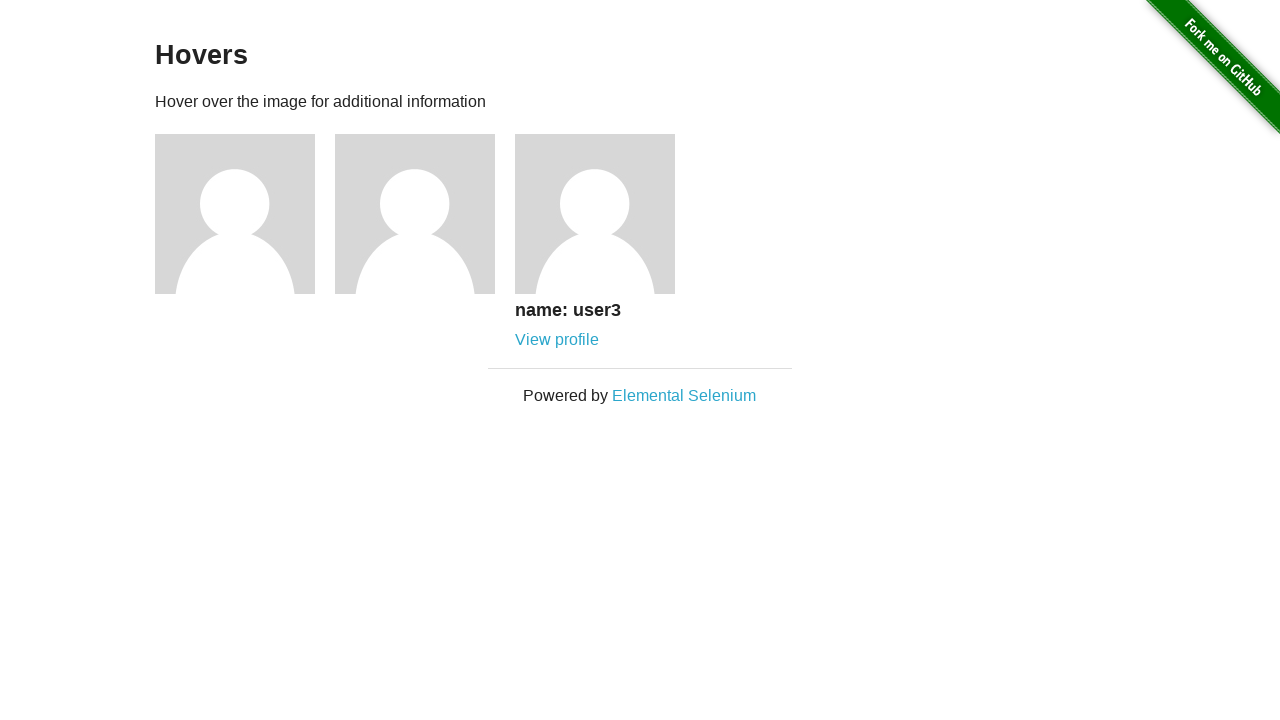

Clicked profile link for name: user3 at (557, 340) on .figure >> nth=2 >> a
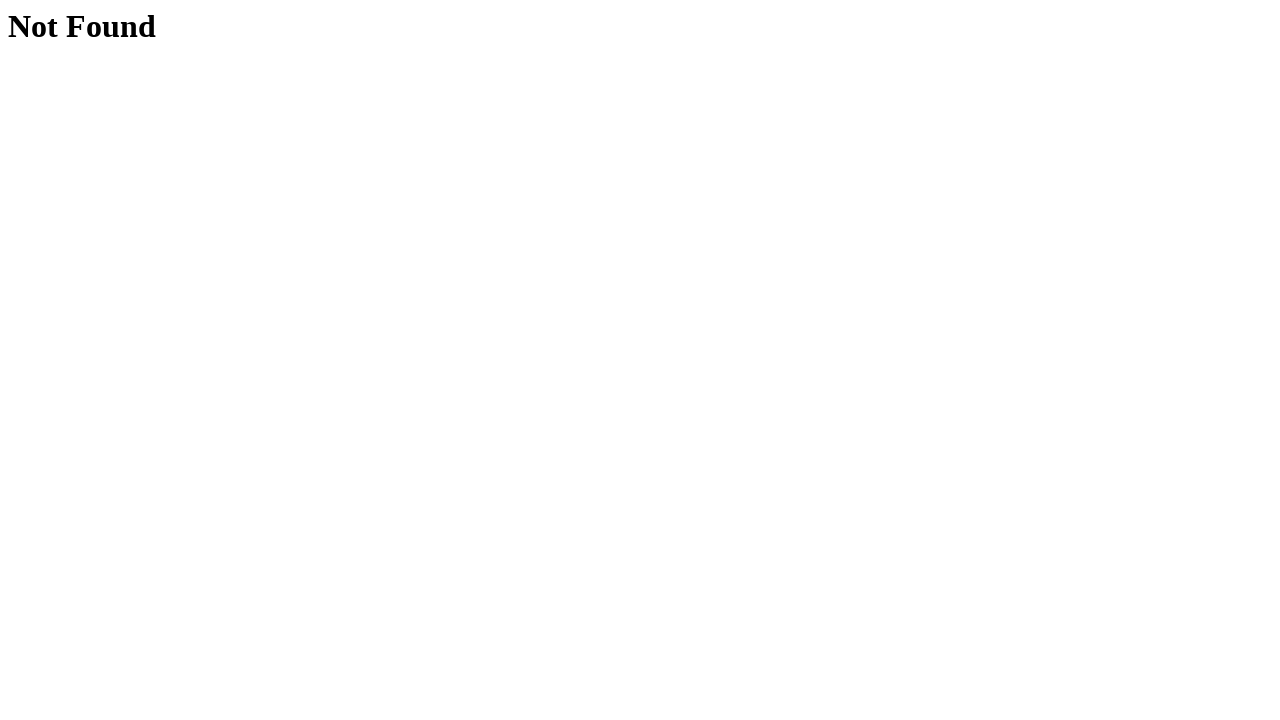

Checked page URL and title - URL: https://the-internet.herokuapp.com/users/3, Title: 
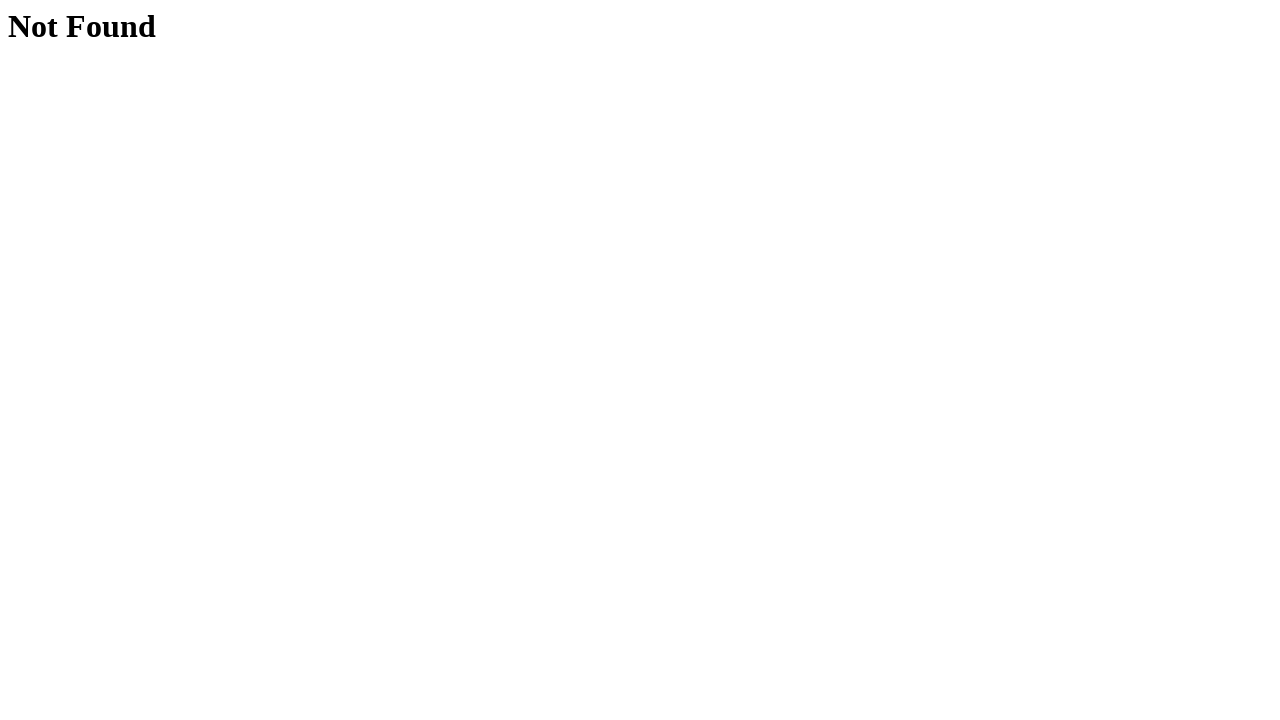

404 error detected in page content
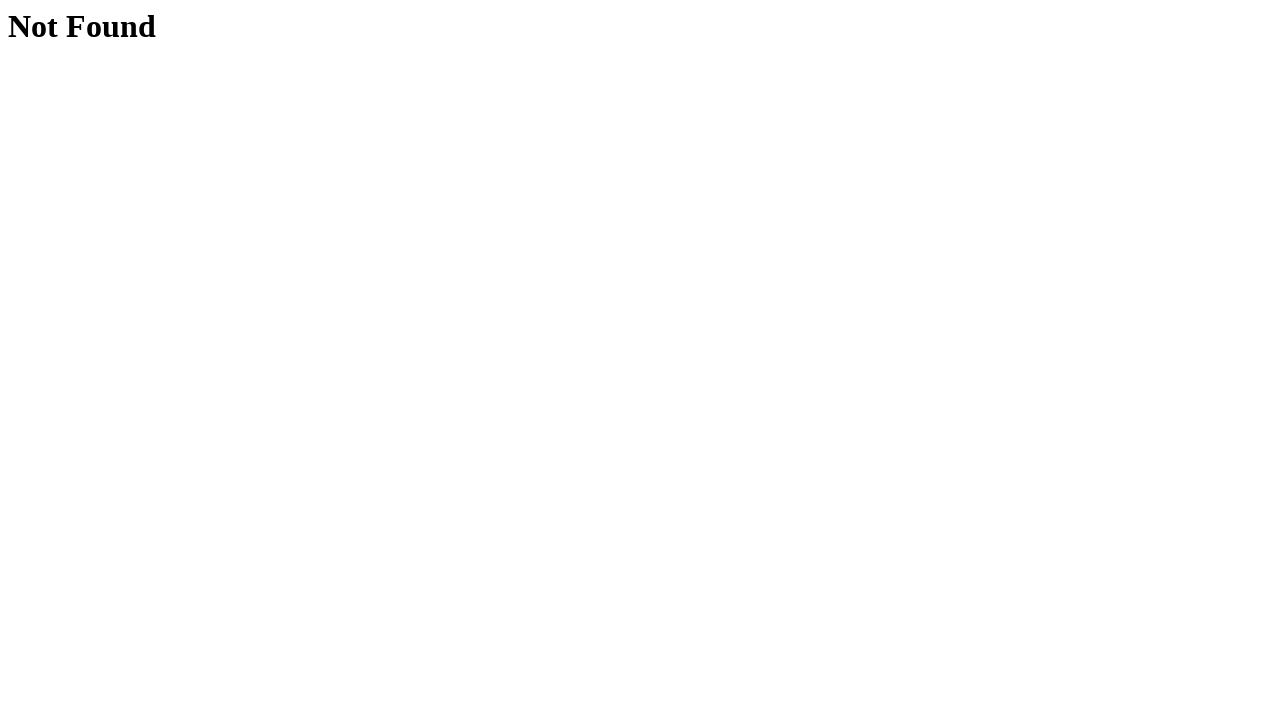

Navigated back to hovers page after checking profile 3
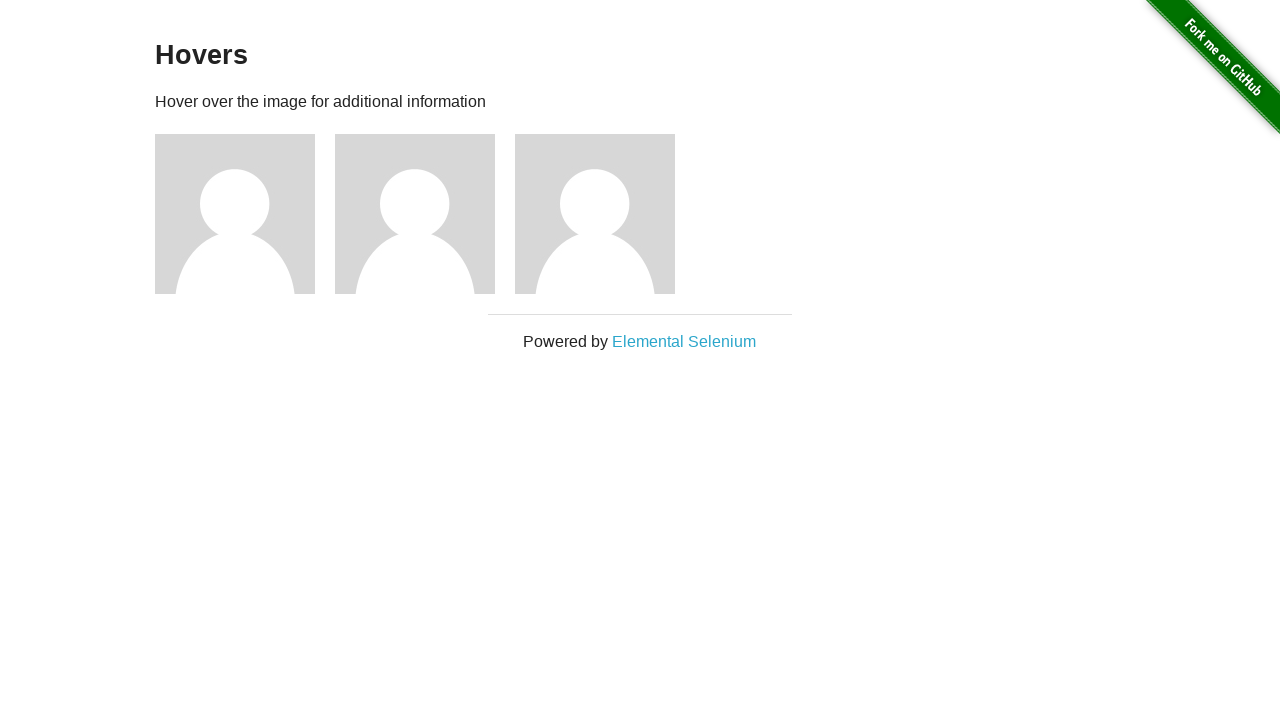

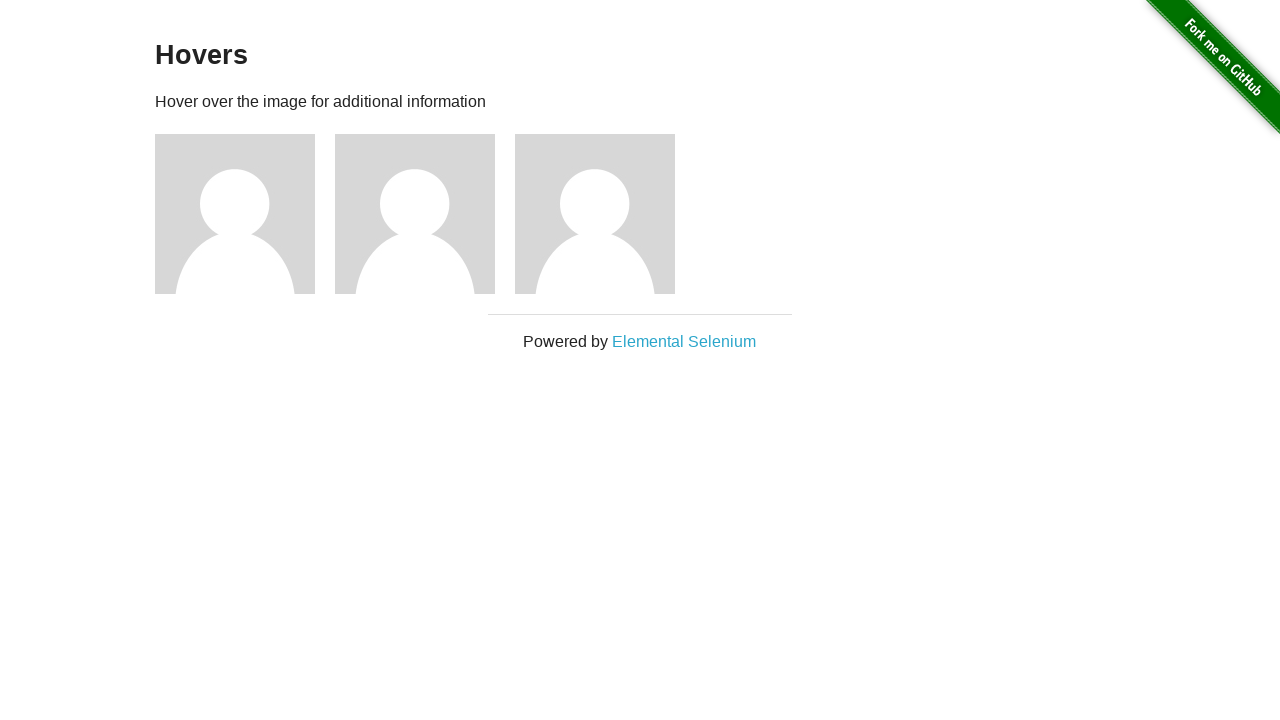